Tests an e-commerce flow by adding multiple products to cart, applying a promo code, and proceeding to checkout

Starting URL: https://rahulshettyacademy.com/seleniumPractise/

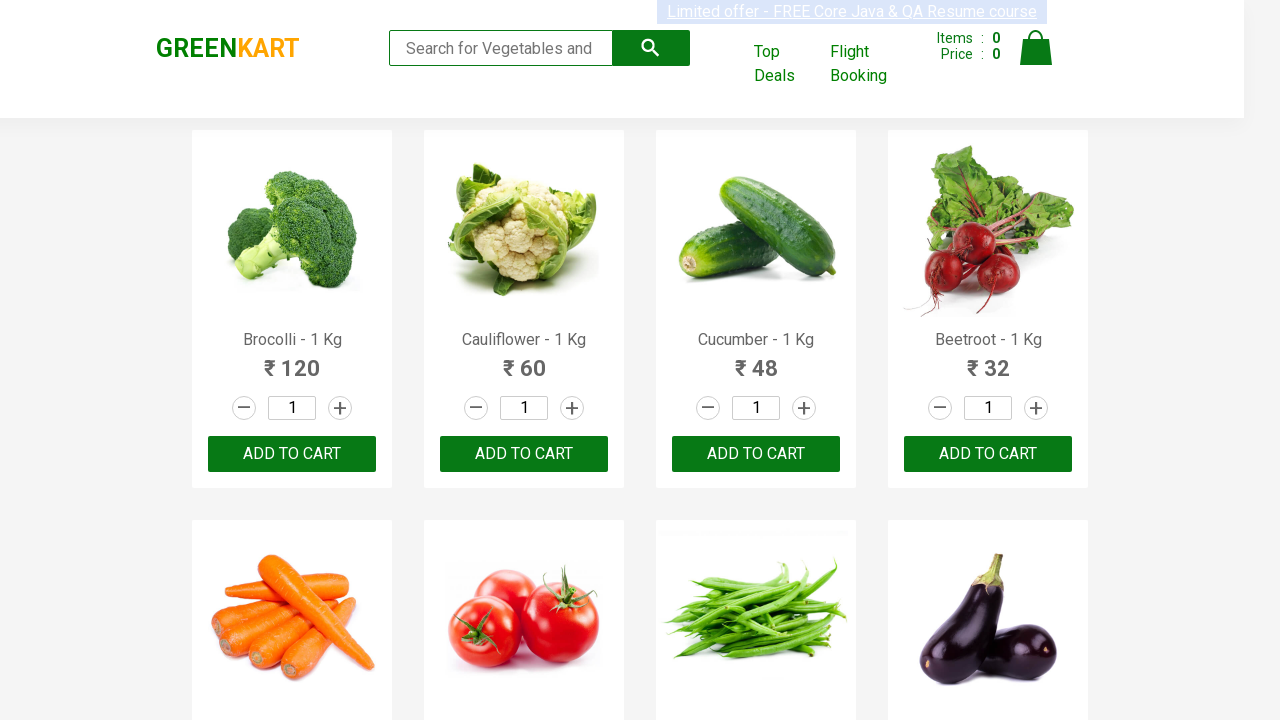

Retrieved all product names from the page
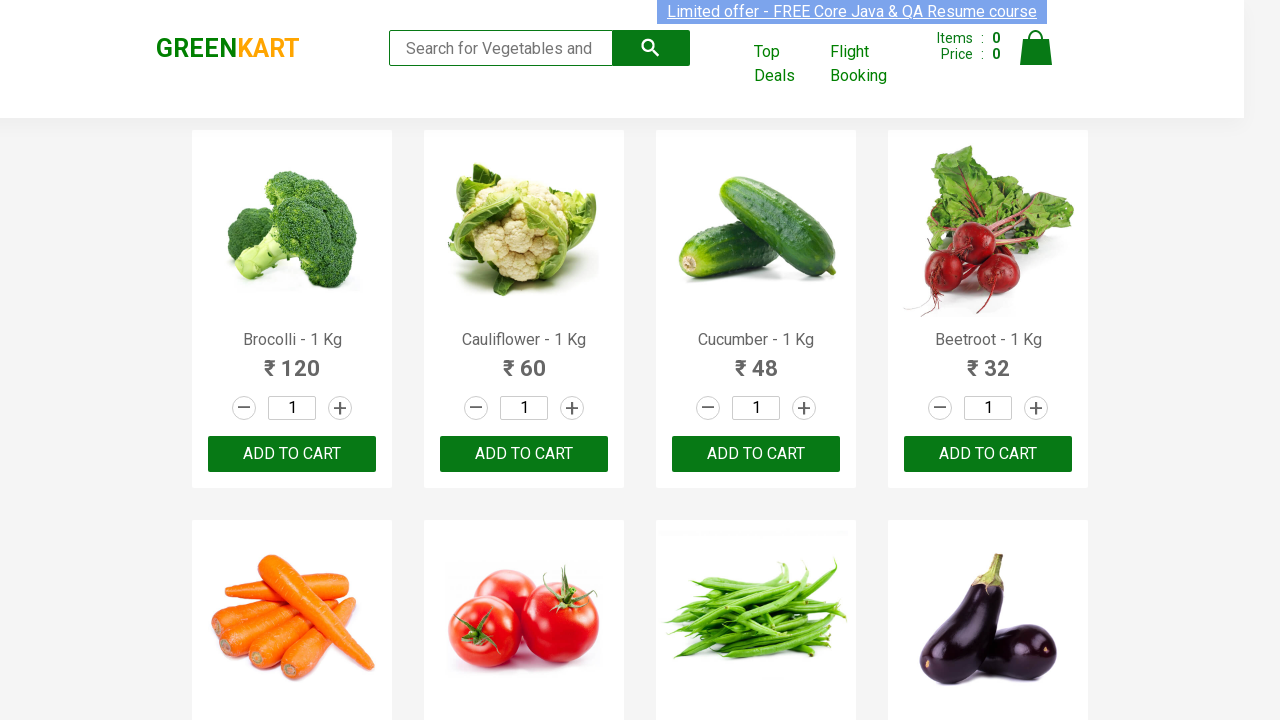

Added Cucumber to cart at (756, 454) on xpath=//div[@class='product-action']/button >> nth=2
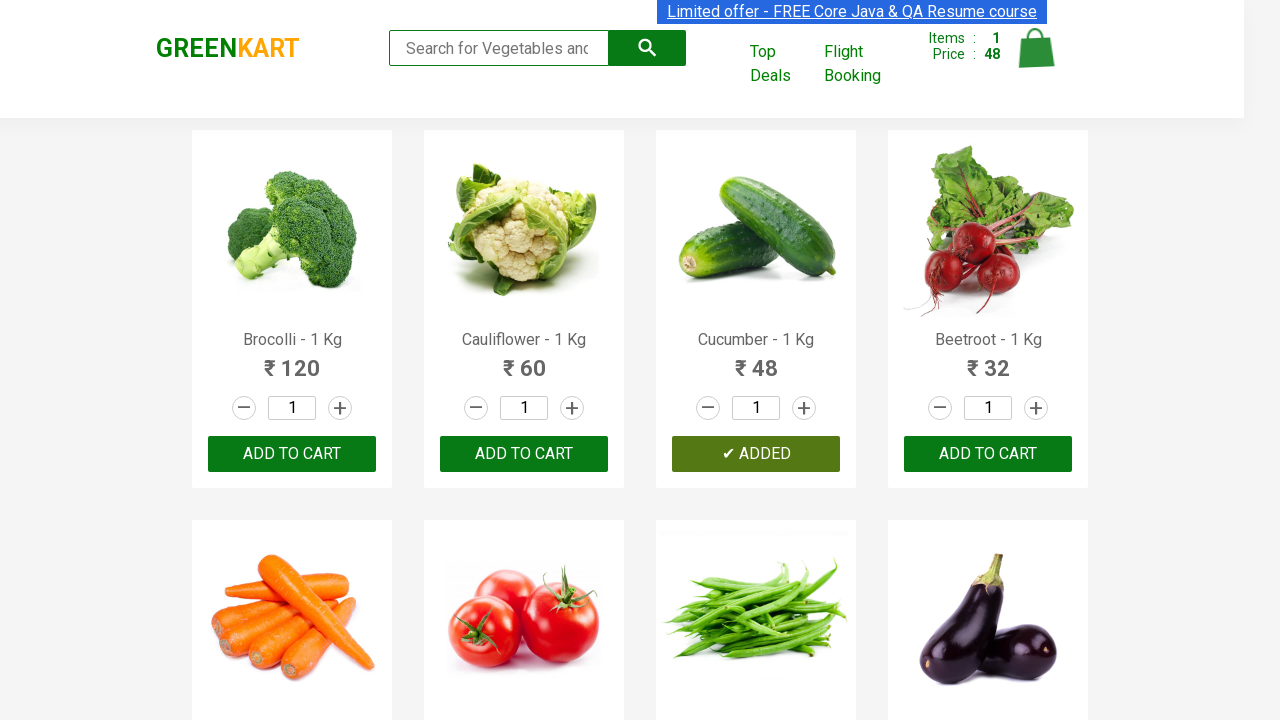

Added Brinjal to cart at (988, 360) on xpath=//div[@class='product-action']/button >> nth=7
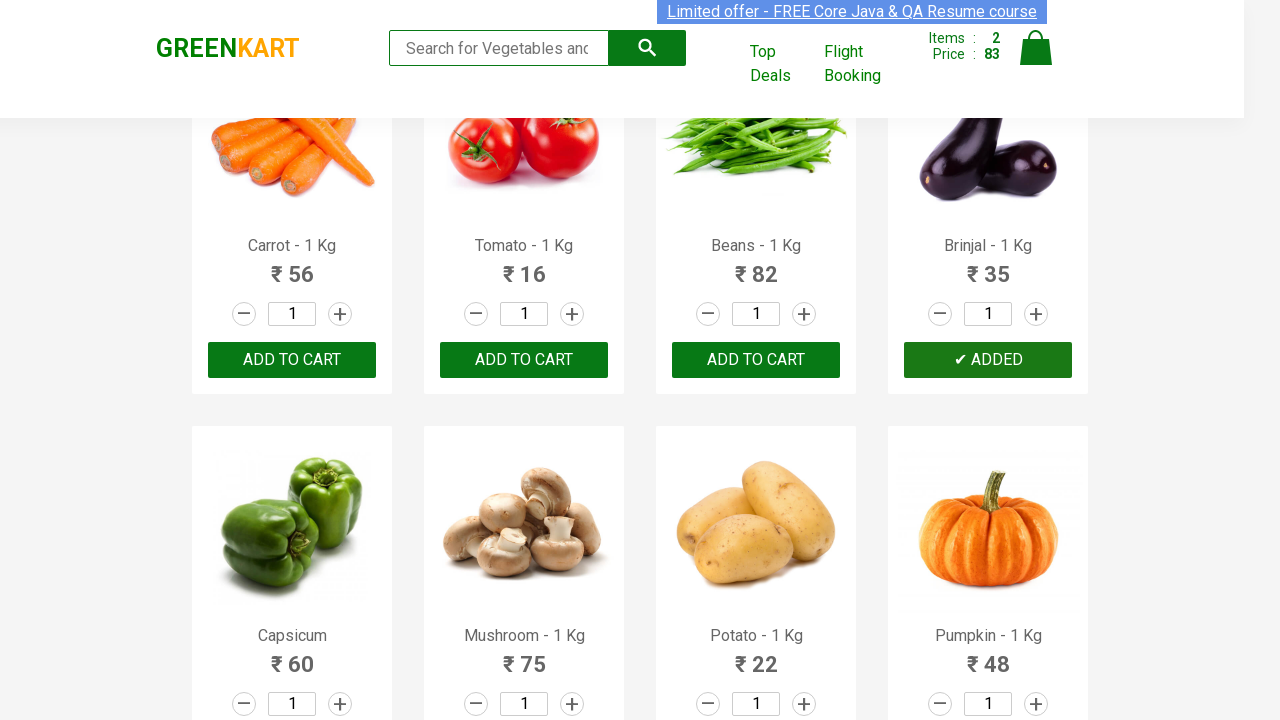

Added Pumpkin to cart at (988, 360) on xpath=//div[@class='product-action']/button >> nth=11
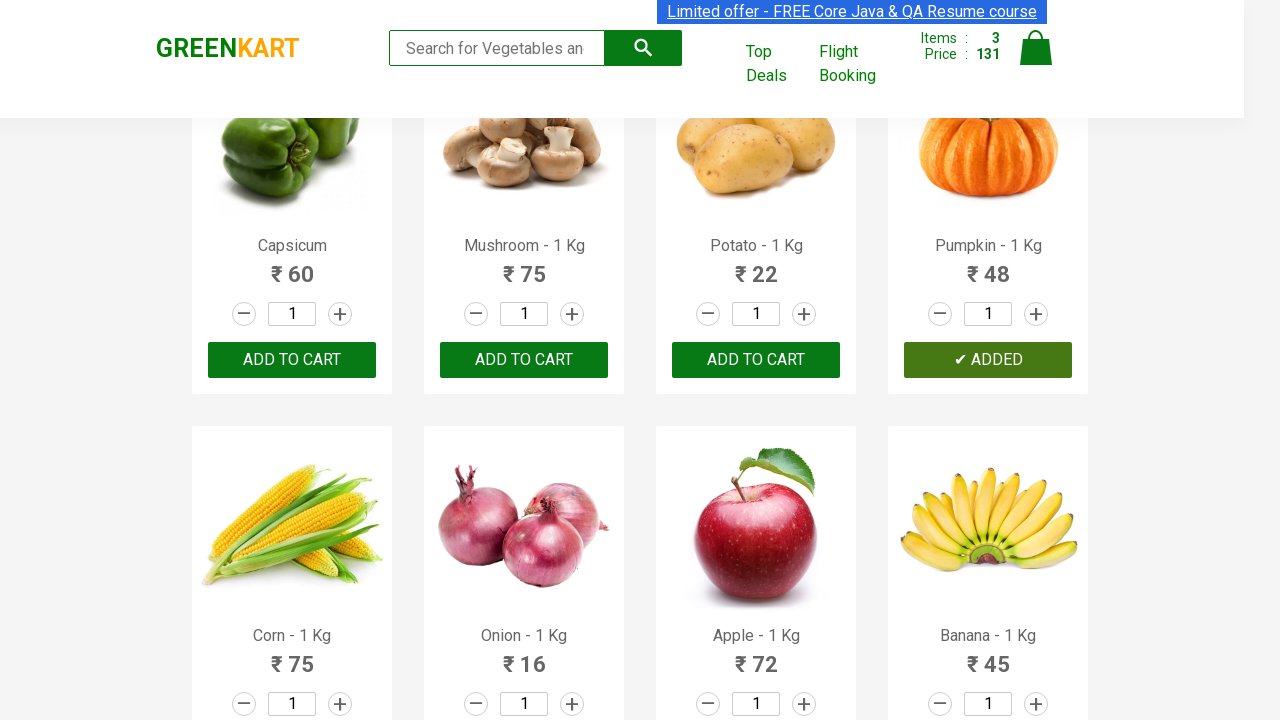

Added Mango to cart at (524, 360) on xpath=//div[@class='product-action']/button >> nth=17
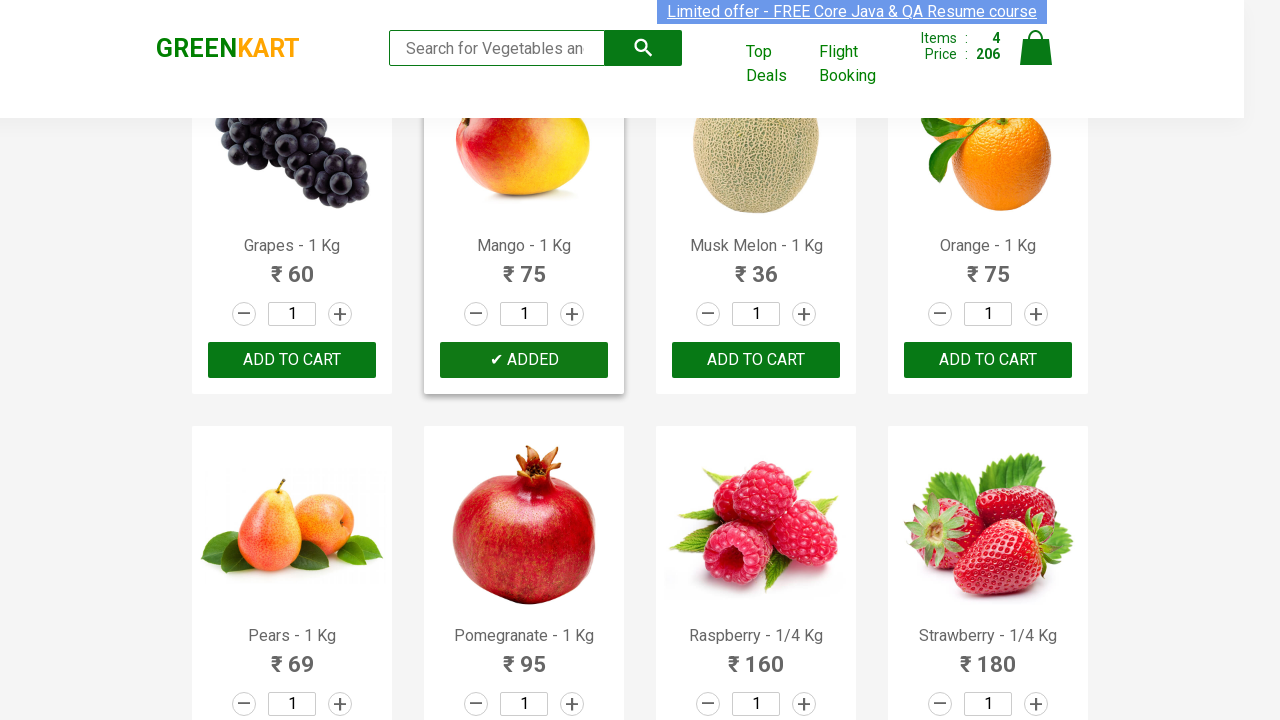

Clicked on cart icon to view cart at (1036, 48) on img[alt='Cart']
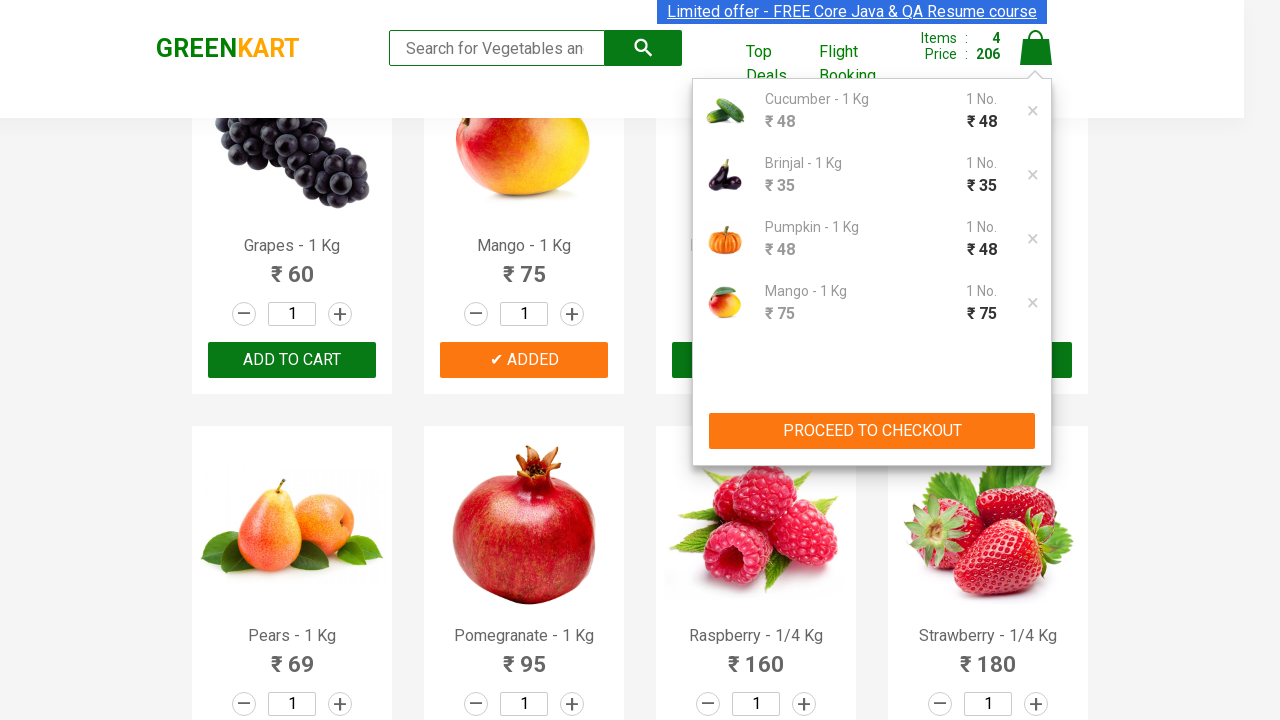

Clicked PROCEED TO CHECKOUT button at (872, 431) on xpath=//button[contains(text(),'PROCEED TO CHECKOUT')]
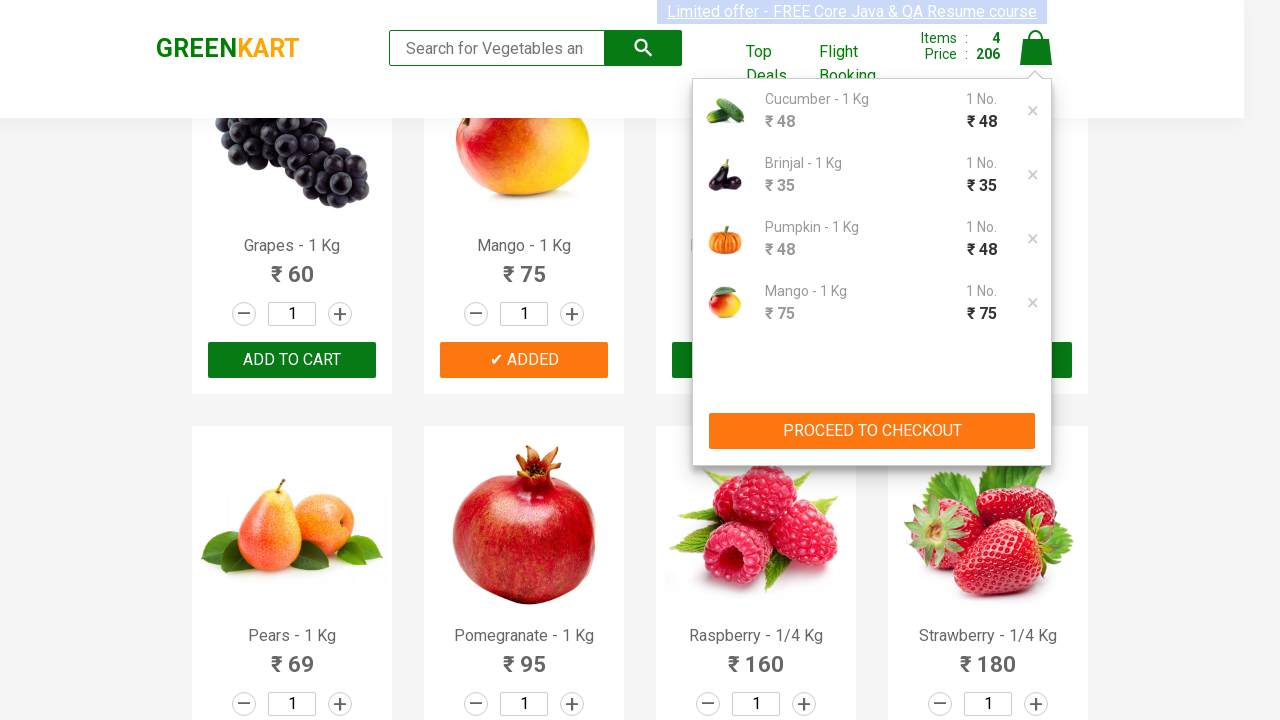

Promo code input field appeared
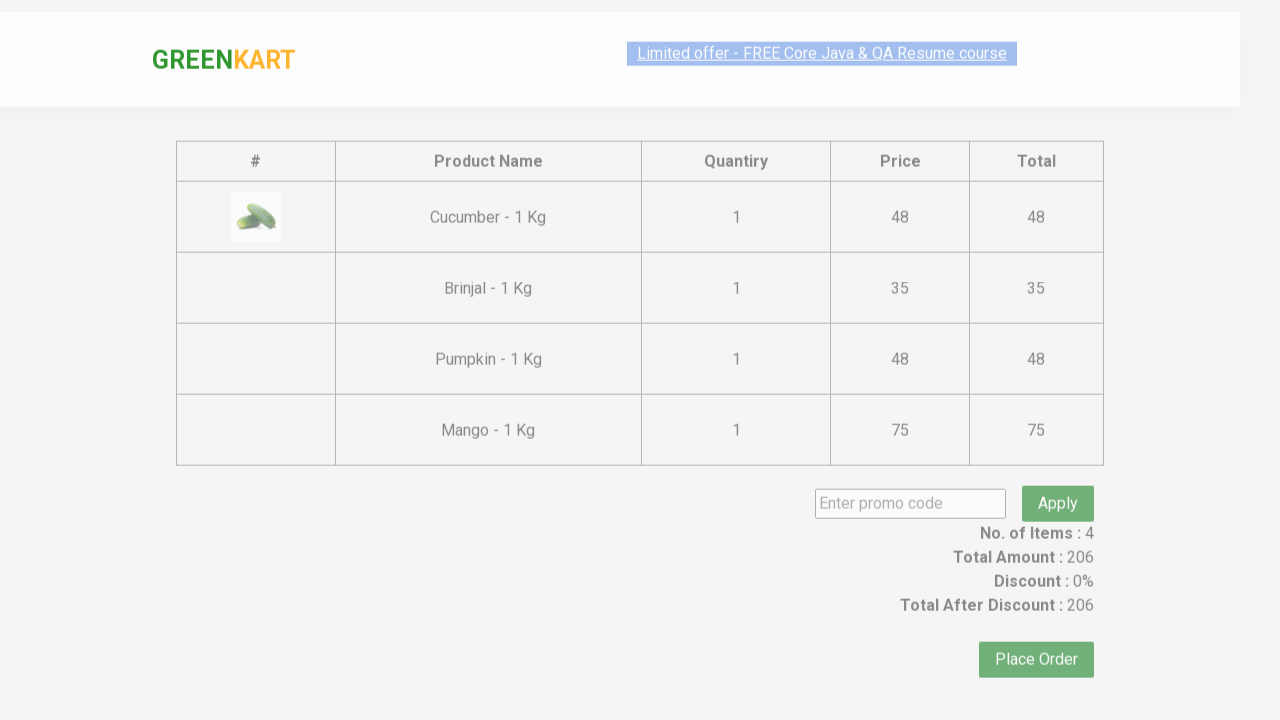

Entered promo code 'rahulshettyacademy' on input.promoCode
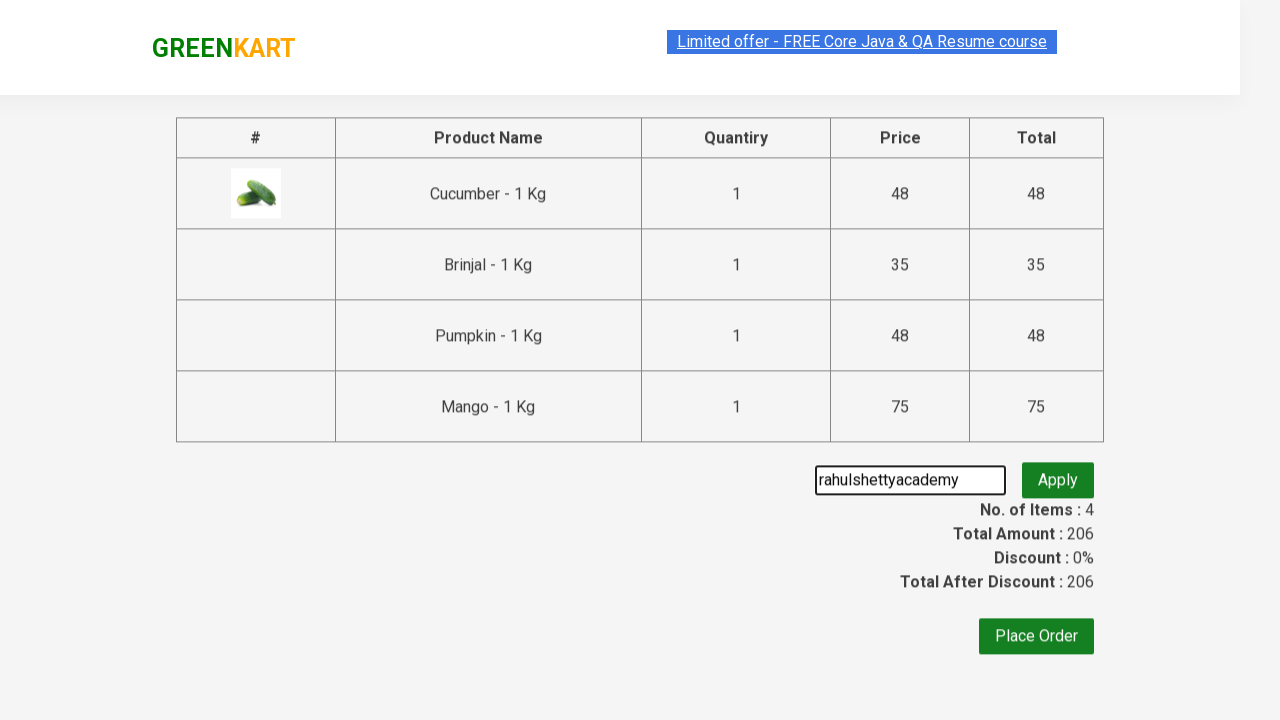

Clicked apply promo button at (1058, 477) on button.promoBtn
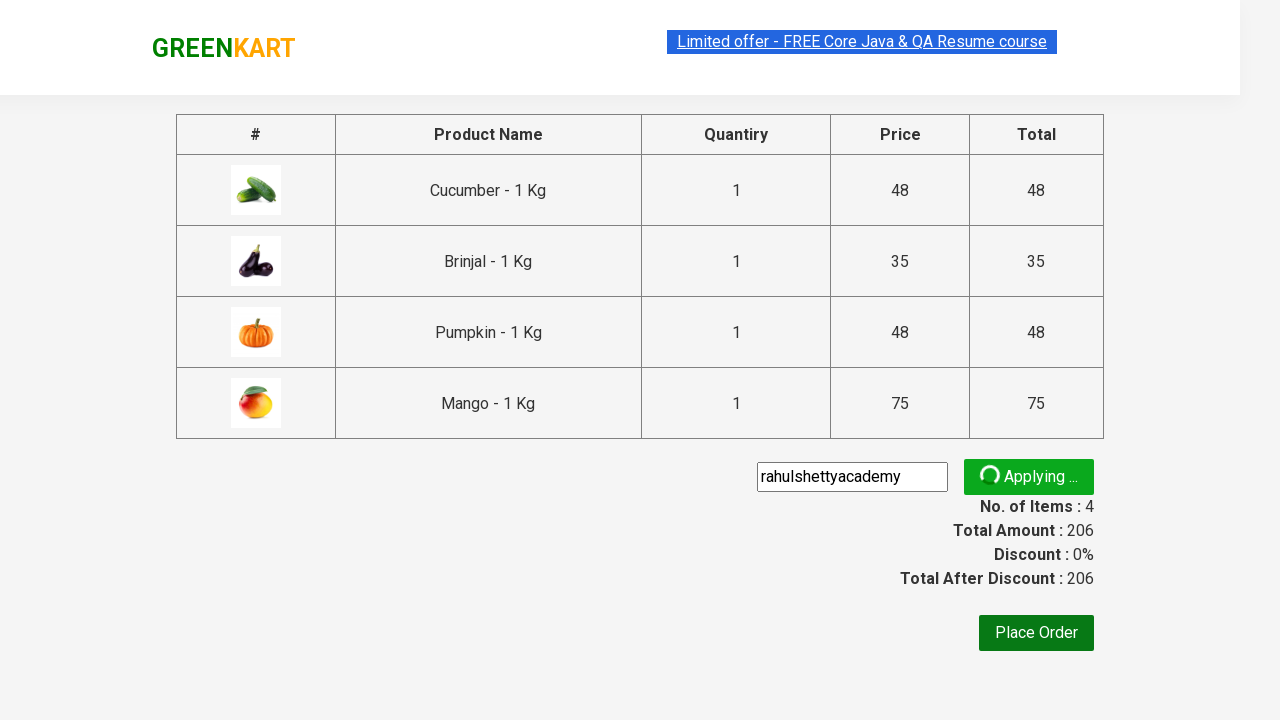

Promo code validation message appeared
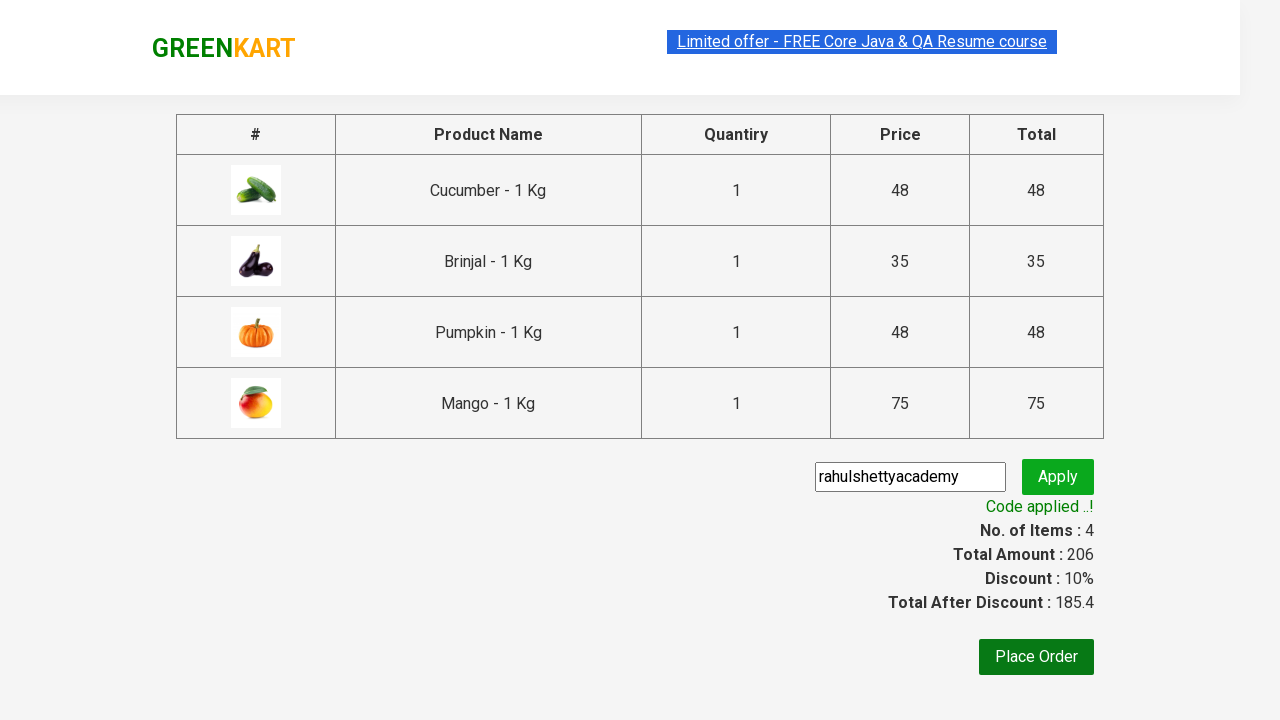

Retrieved promo message: Code applied ..!
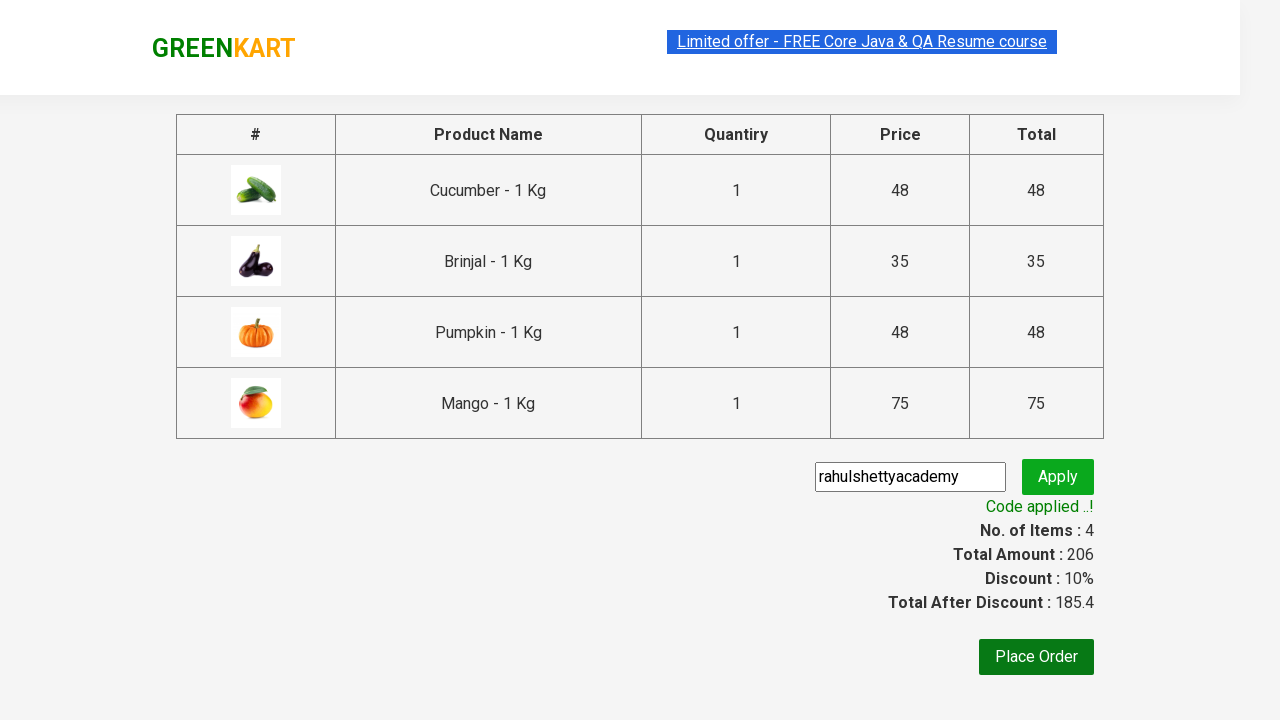

Clicked Place Order button to complete checkout at (1036, 657) on xpath=//button[text()='Place Order']
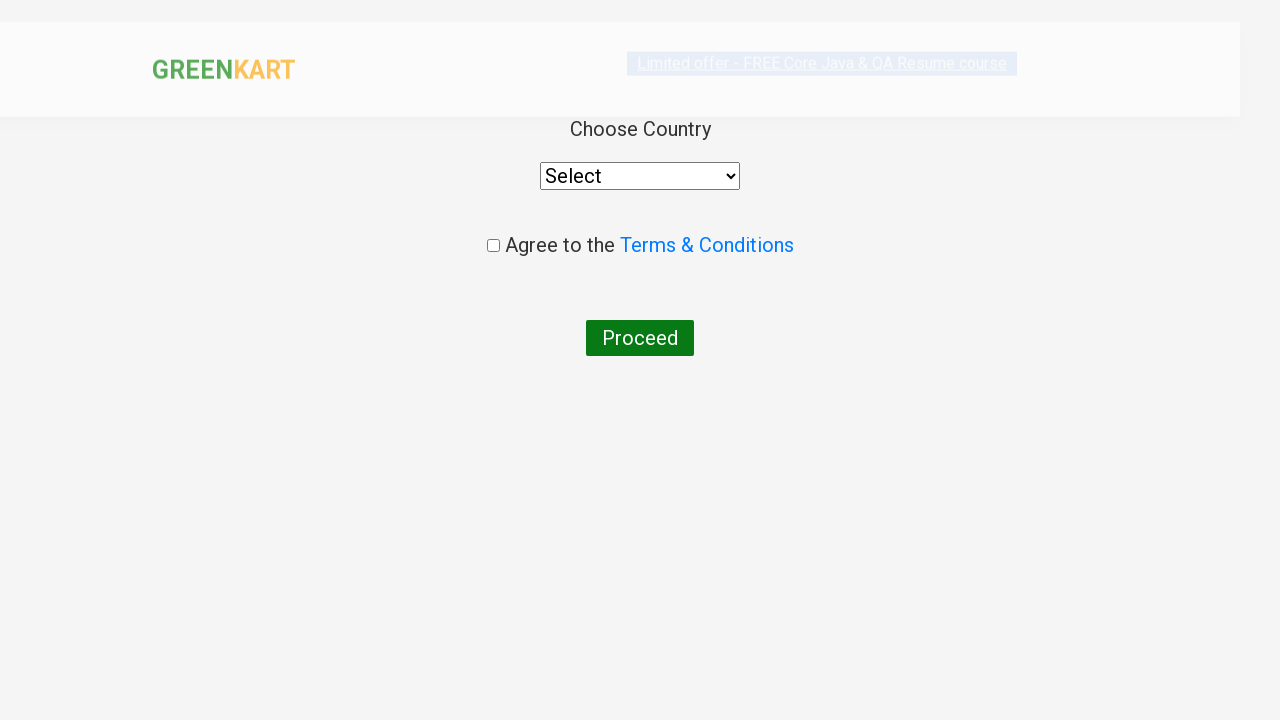

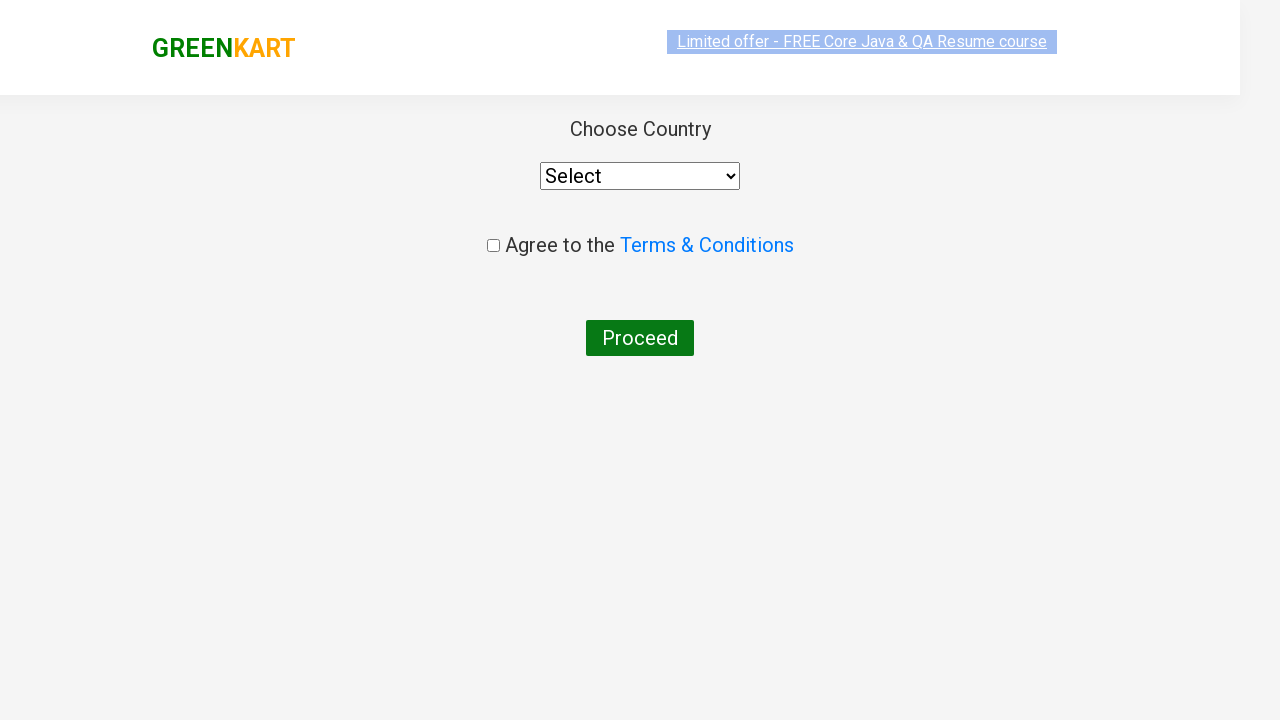